Tests that the Brown University Course and Bulletin (CAB) website loads successfully by navigating to it and verifying the page is accessible.

Starting URL: https://cab.brown.edu/

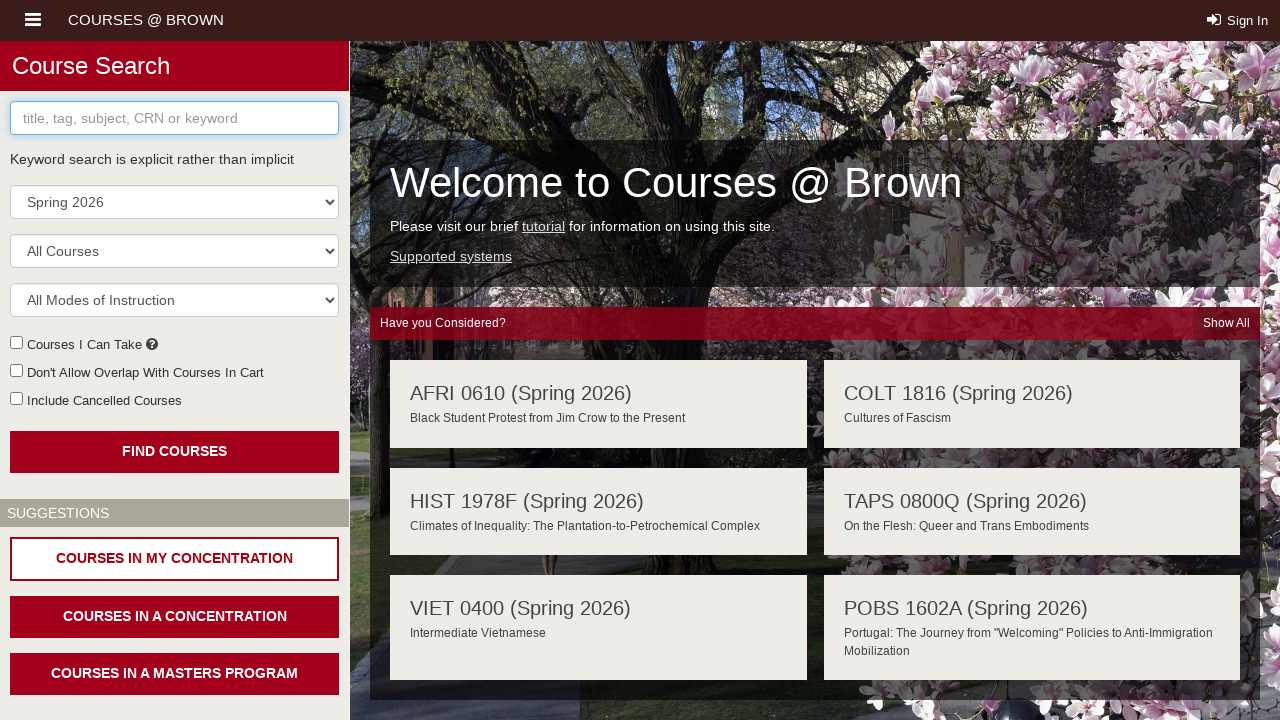

Navigated to CAB website at https://cab.brown.edu/
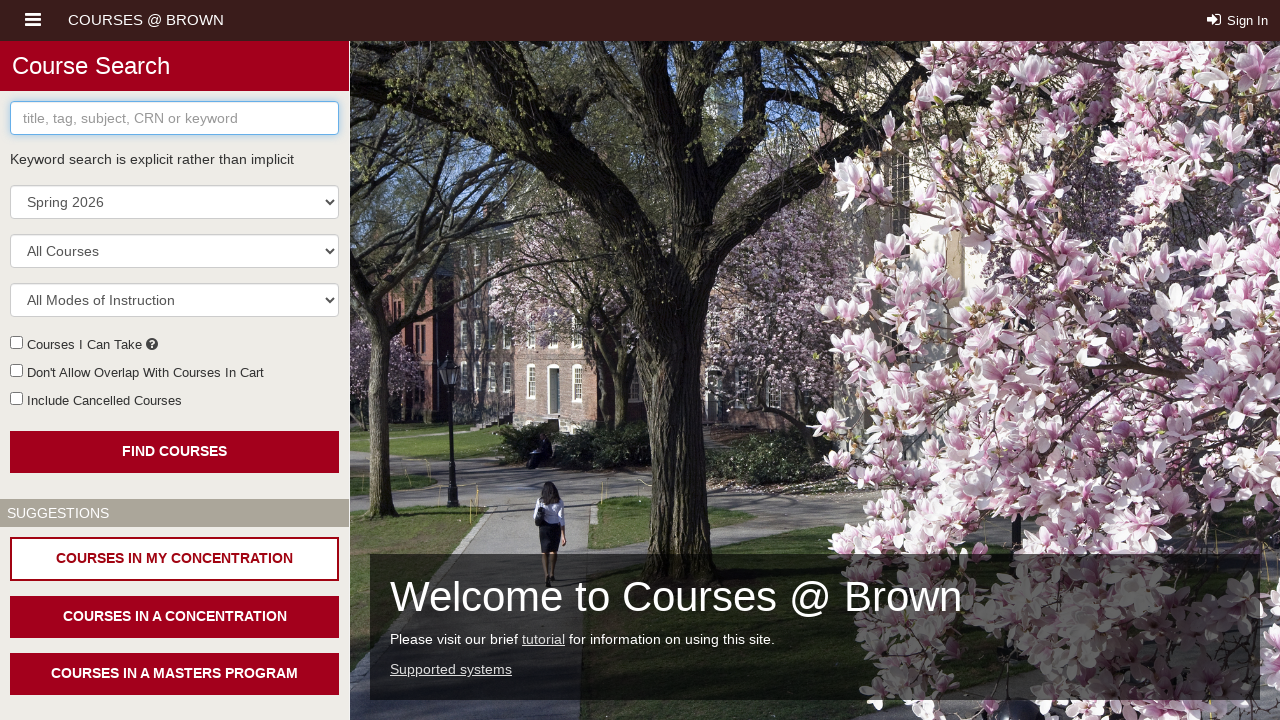

Waited for page to load and network idle state
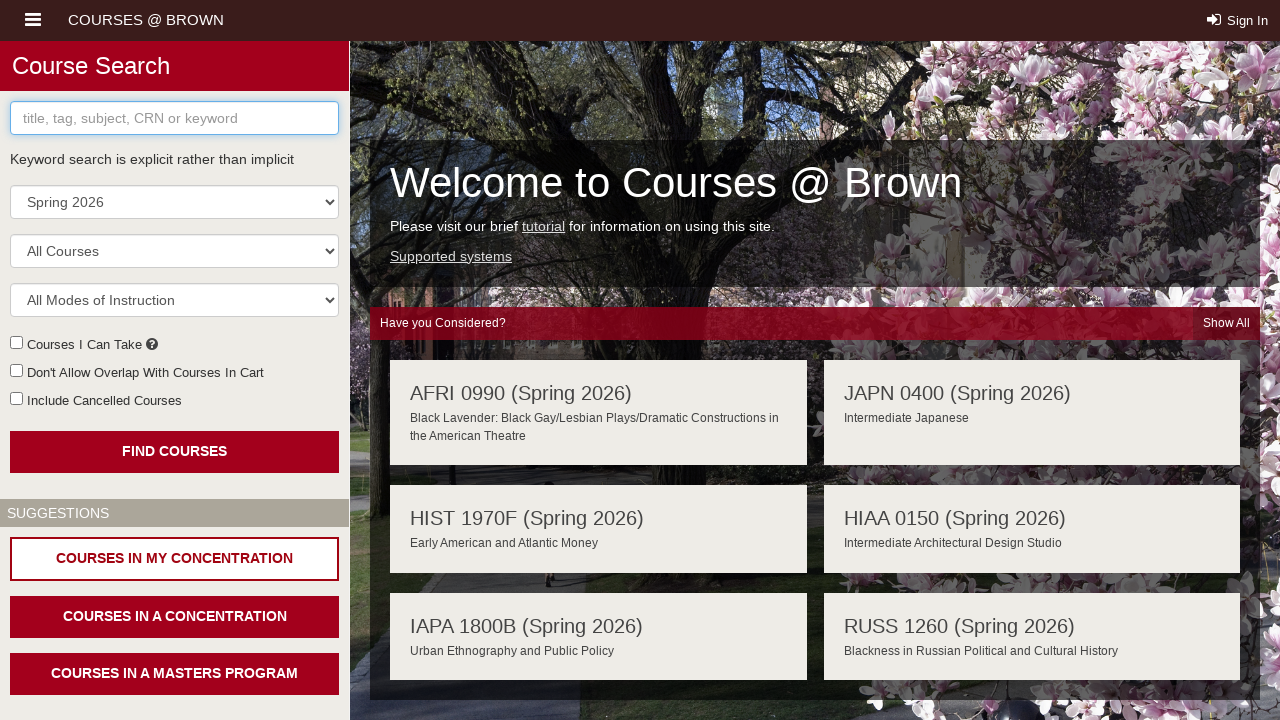

Verified that the current URL matches the expected CAB website URL
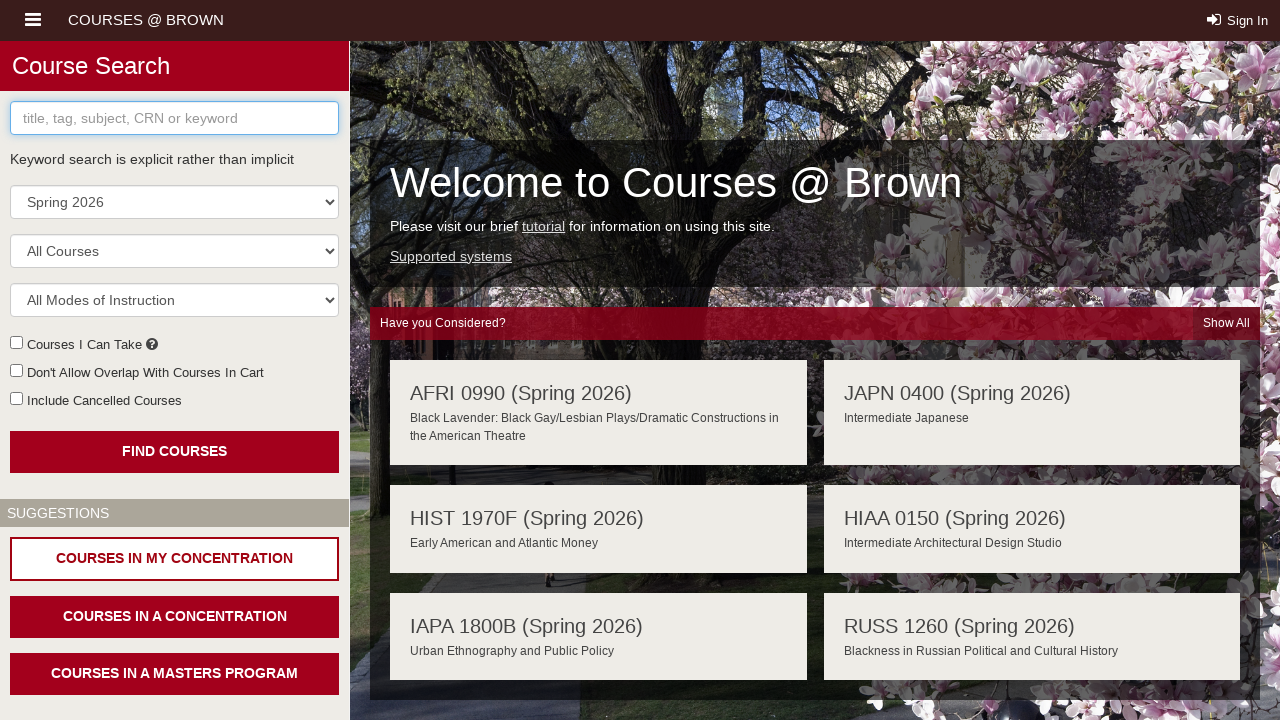

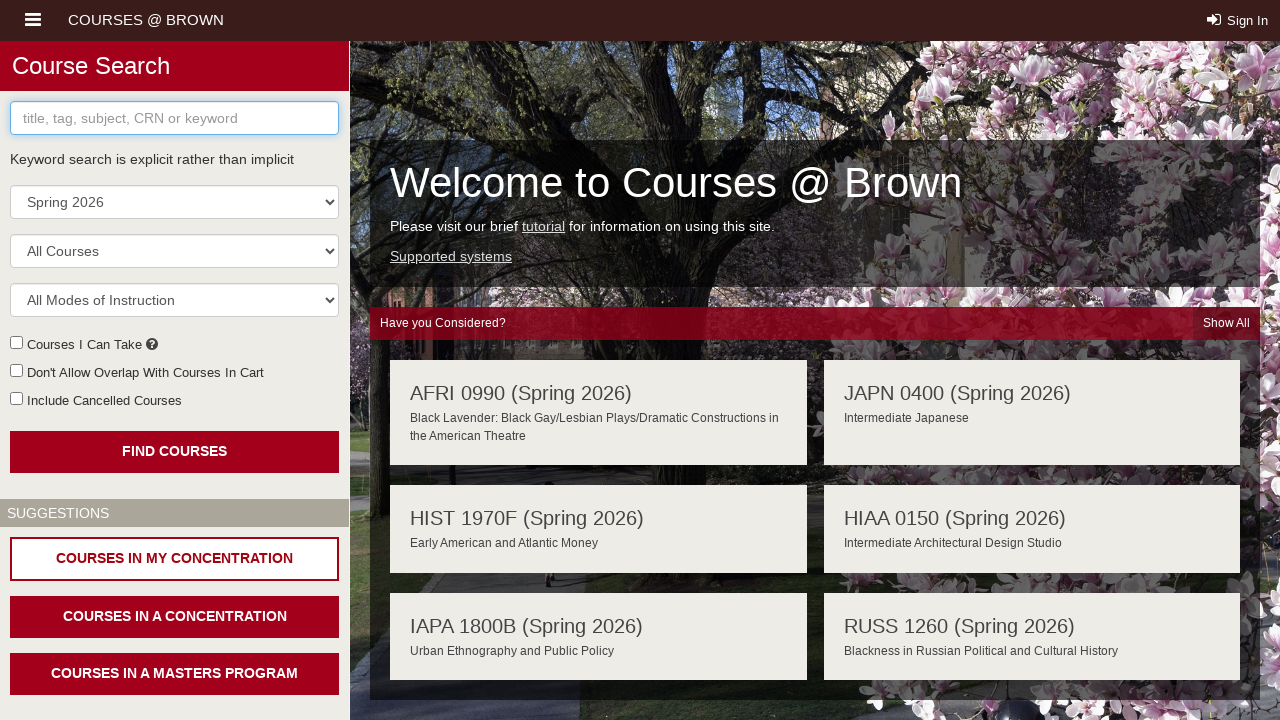